Navigates to AJIO shopping website and performs a mouse hover action on the MEN menu item

Starting URL: https://www.ajio.com/

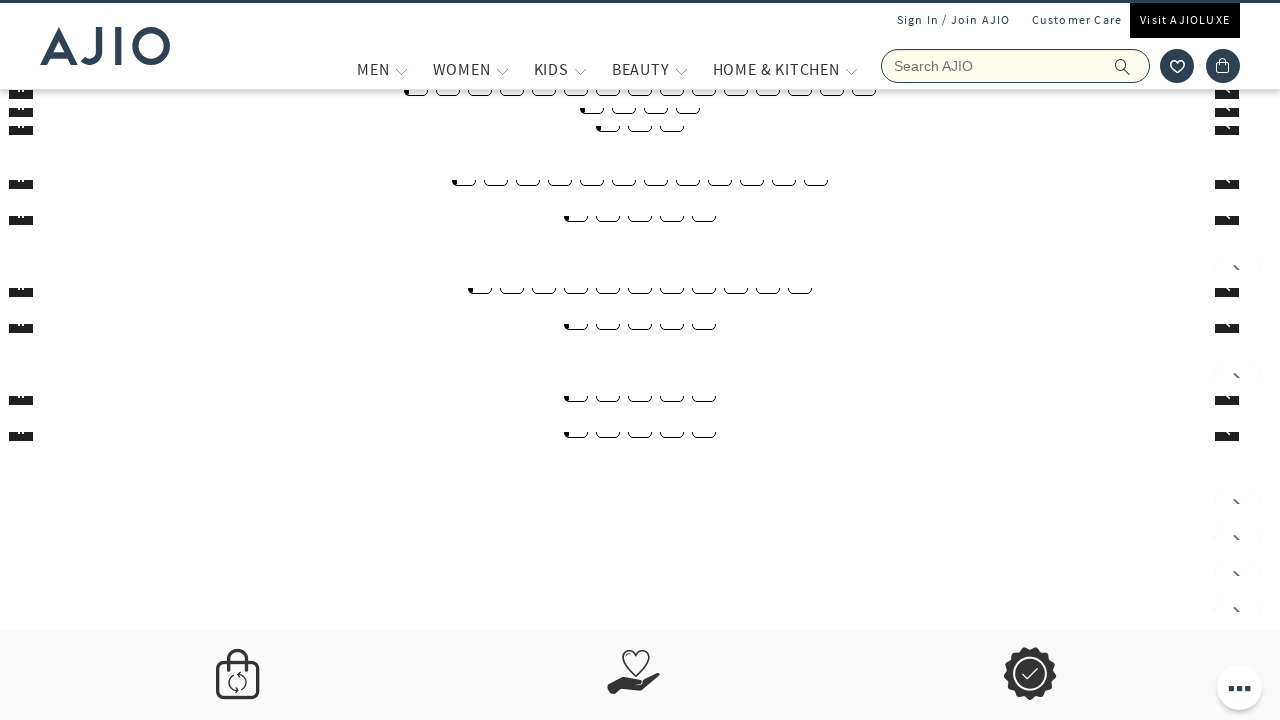

Located MEN menu element using XPath selector
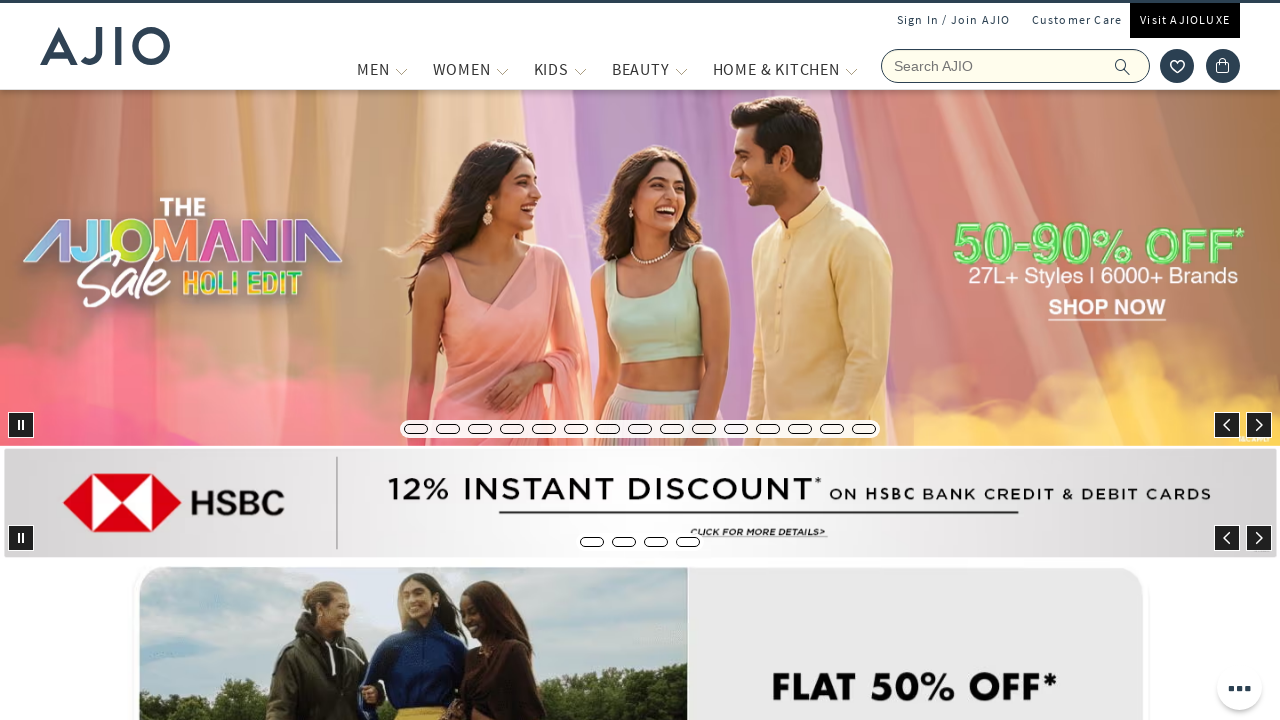

Performed mouse hover action on MEN menu item at (373, 69) on xpath=//span[text()='MEN']
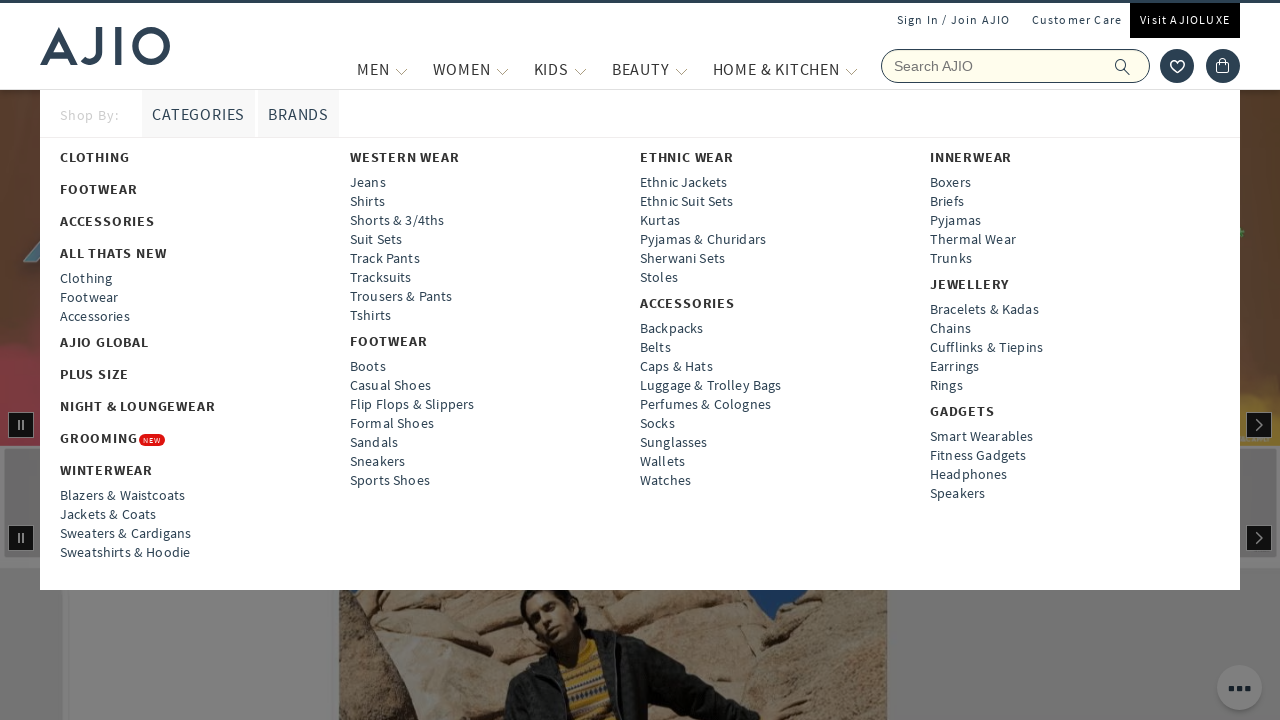

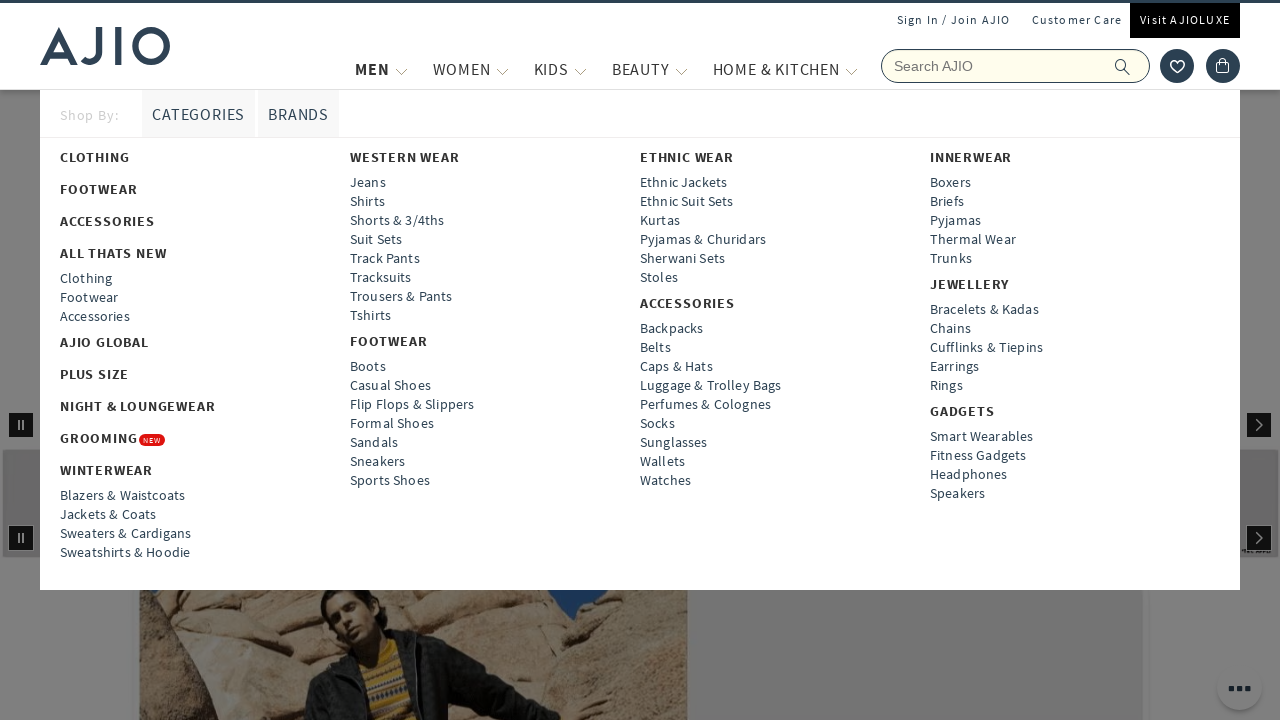